Tests checkbox functionality by verifying initial state and toggling a checkbox

Starting URL: https://the-internet.herokuapp.com/checkboxes

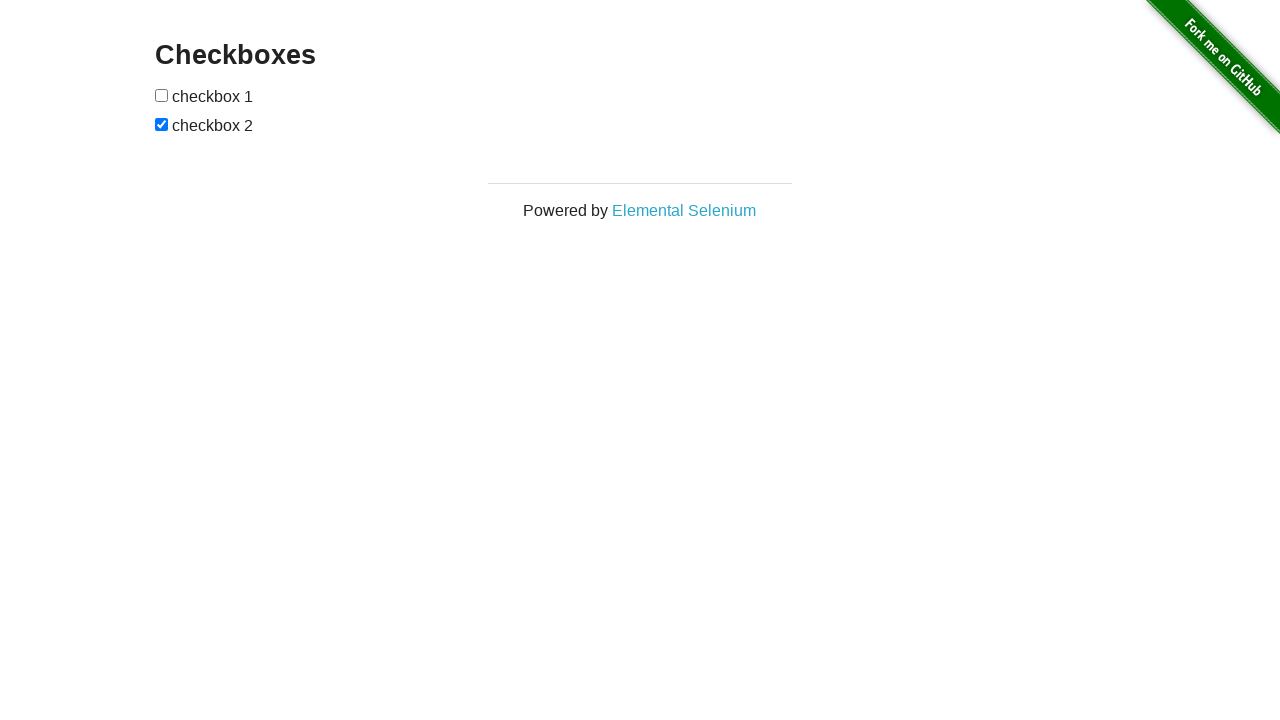

Navigated to checkboxes page
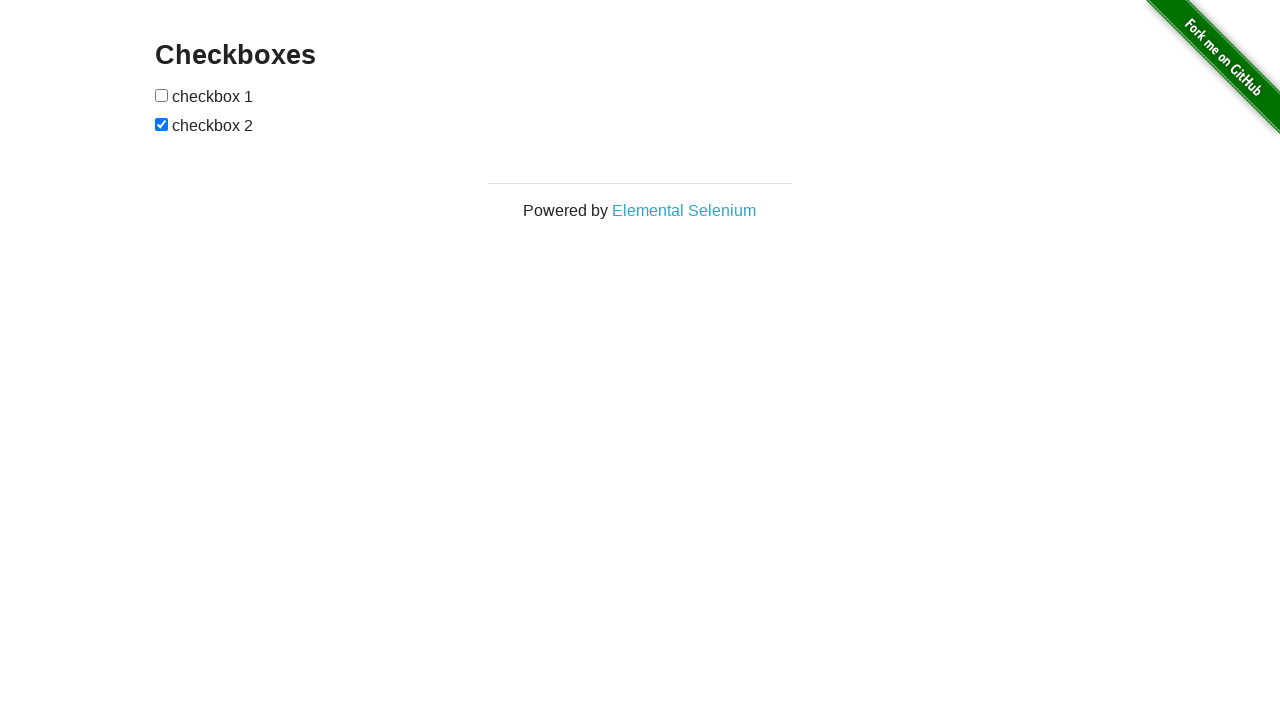

Verified initial state of first checkbox: checked=False
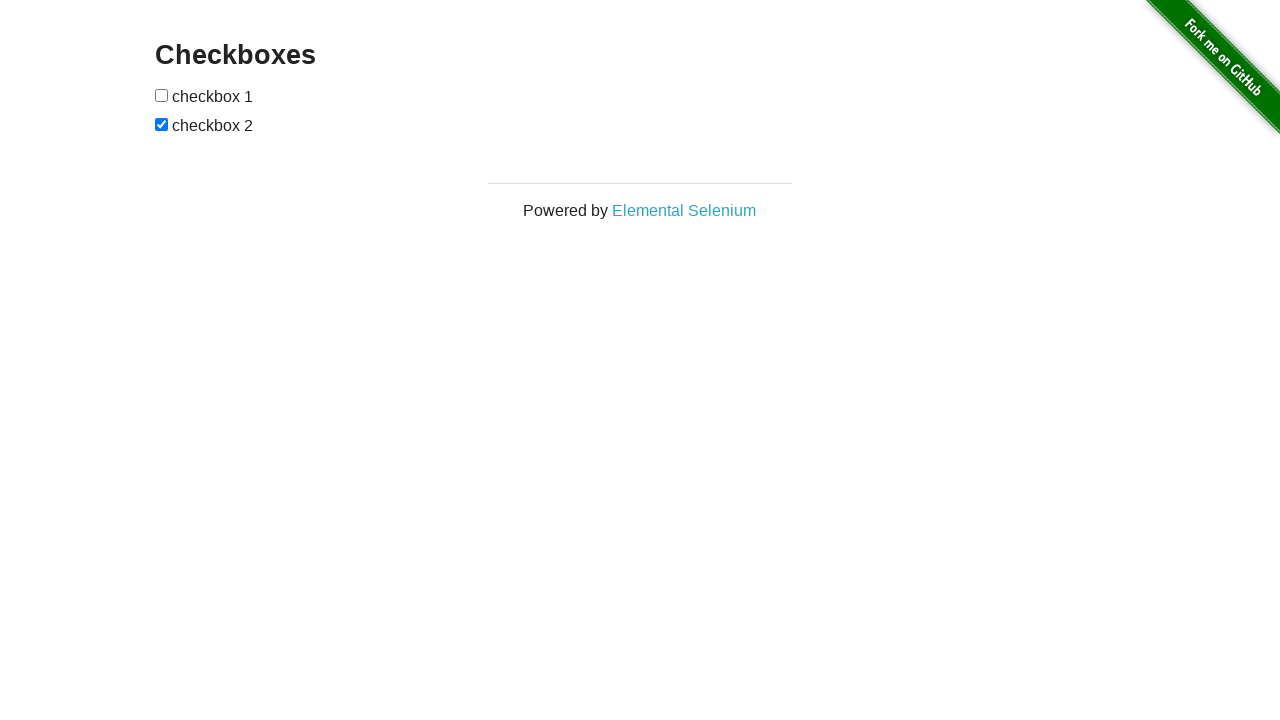

Clicked first checkbox to toggle its state at (162, 95) on input[type=checkbox]:nth-child(1)
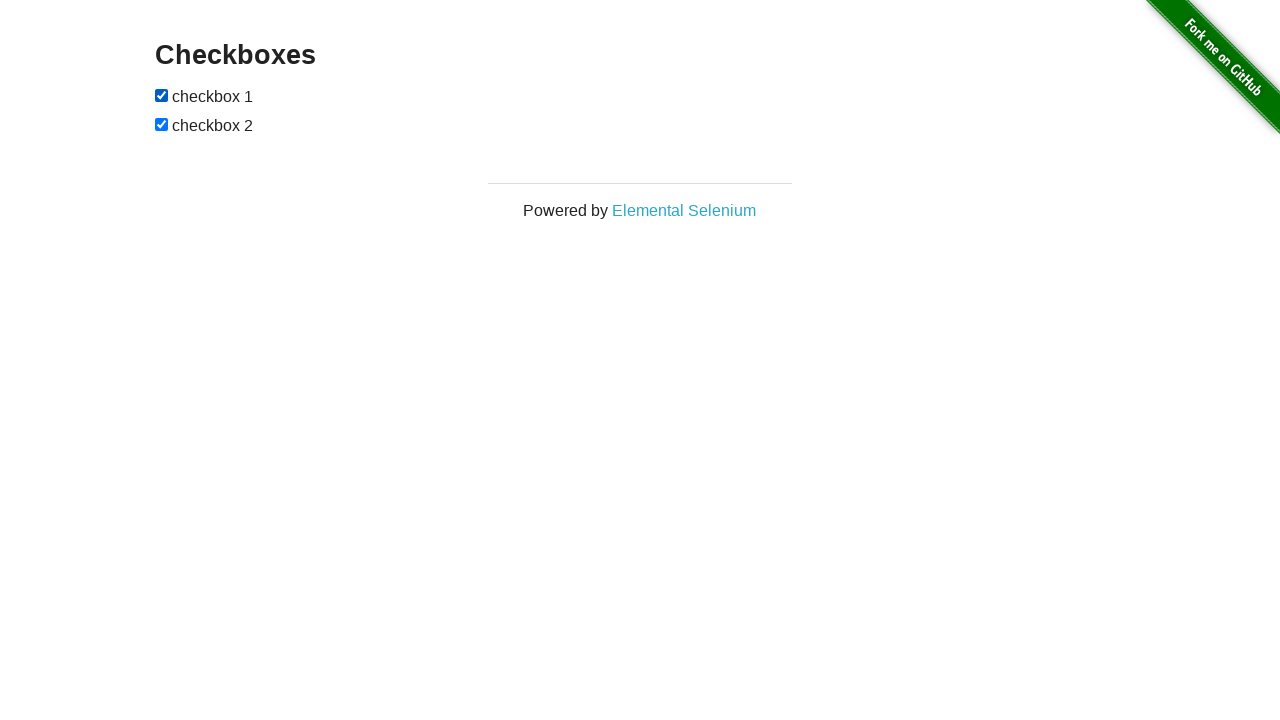

Verified checkbox state after toggle: checked=True
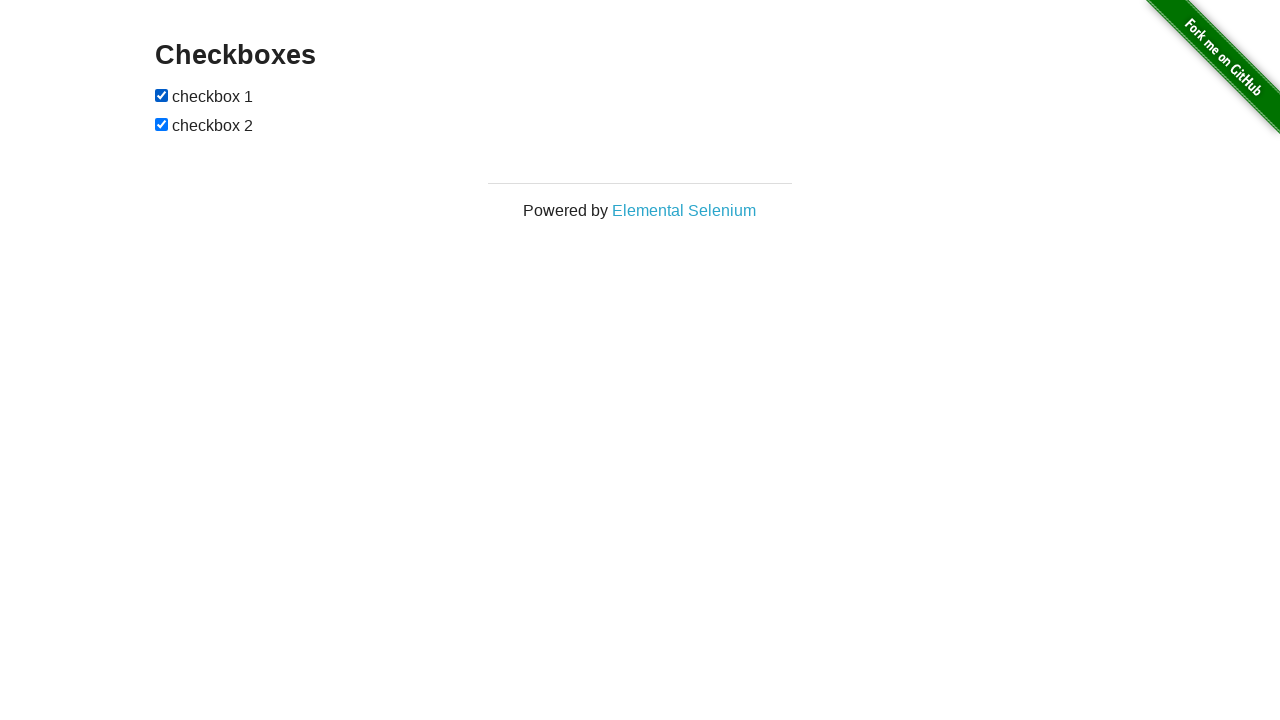

Confirmed checkbox state changed from initial state
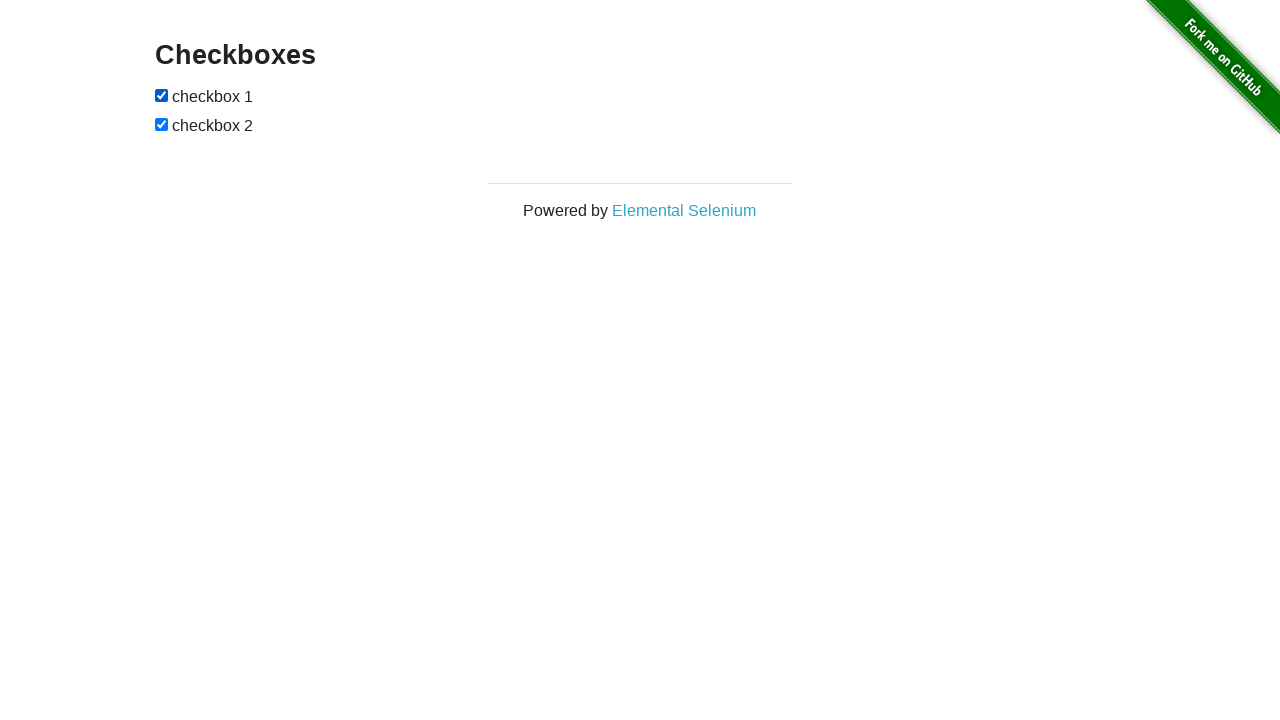

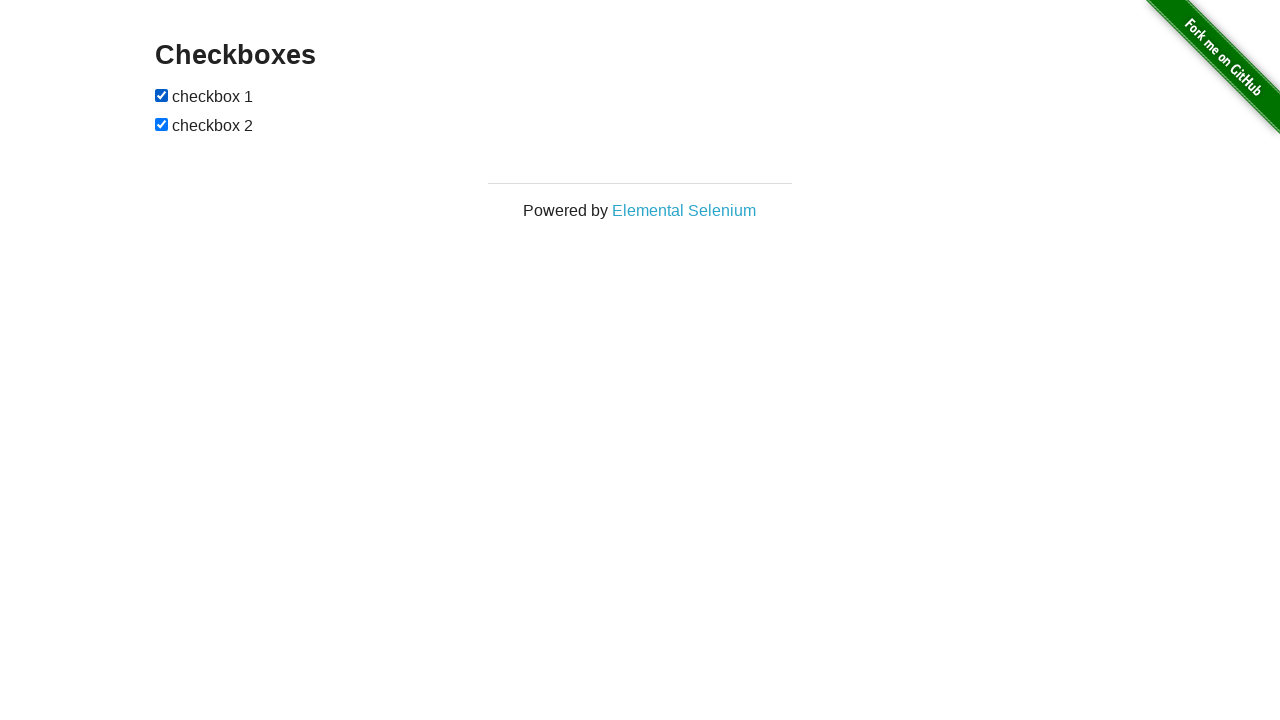